Tests various form controls on an automation practice page including radio buttons, text inputs, checkboxes, and dropdown selections

Starting URL: https://www.rahulshettyacademy.com/AutomationPractice/

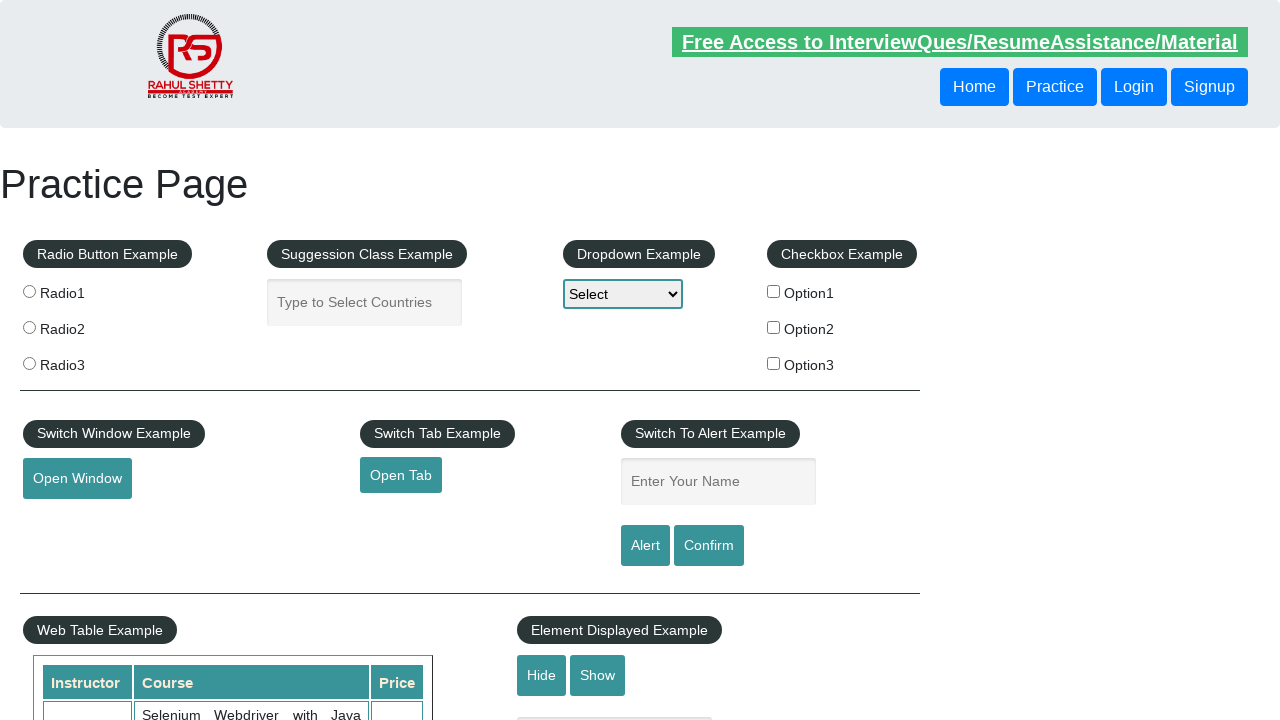

Clicked radio button 1 at (29, 291) on input[value='radio1']
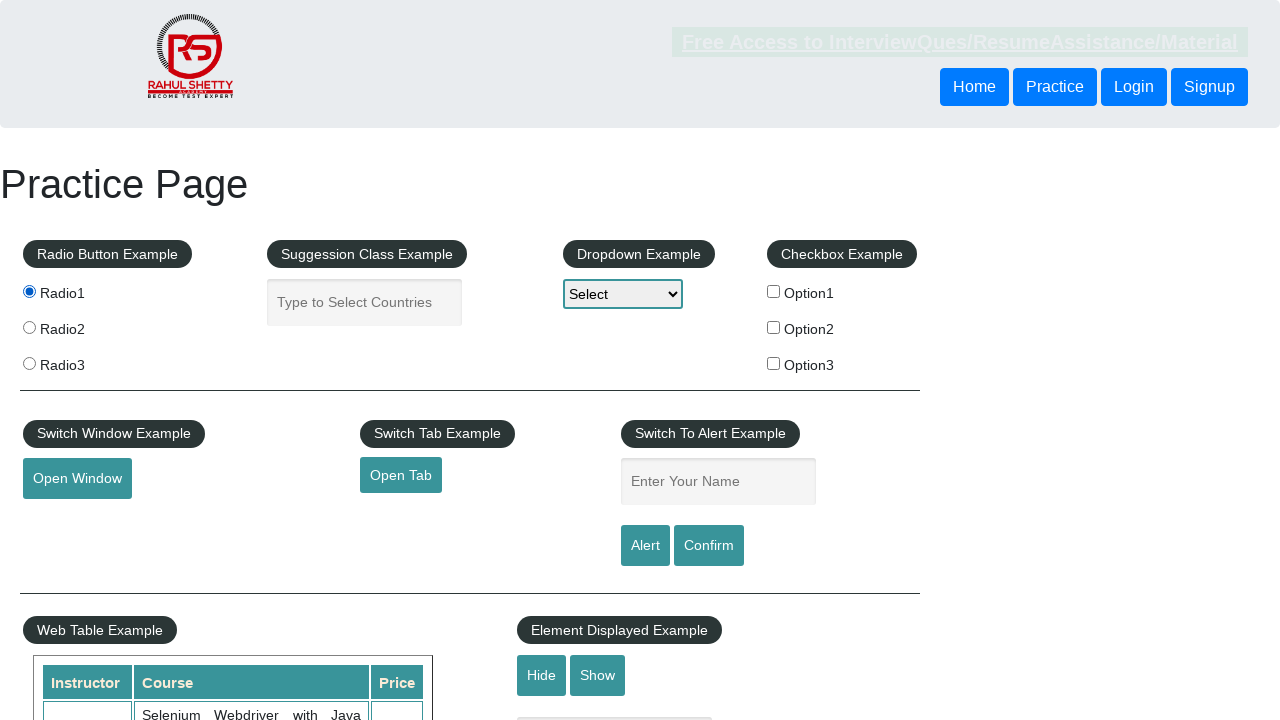

Filled name field with 'Aditi' on #name
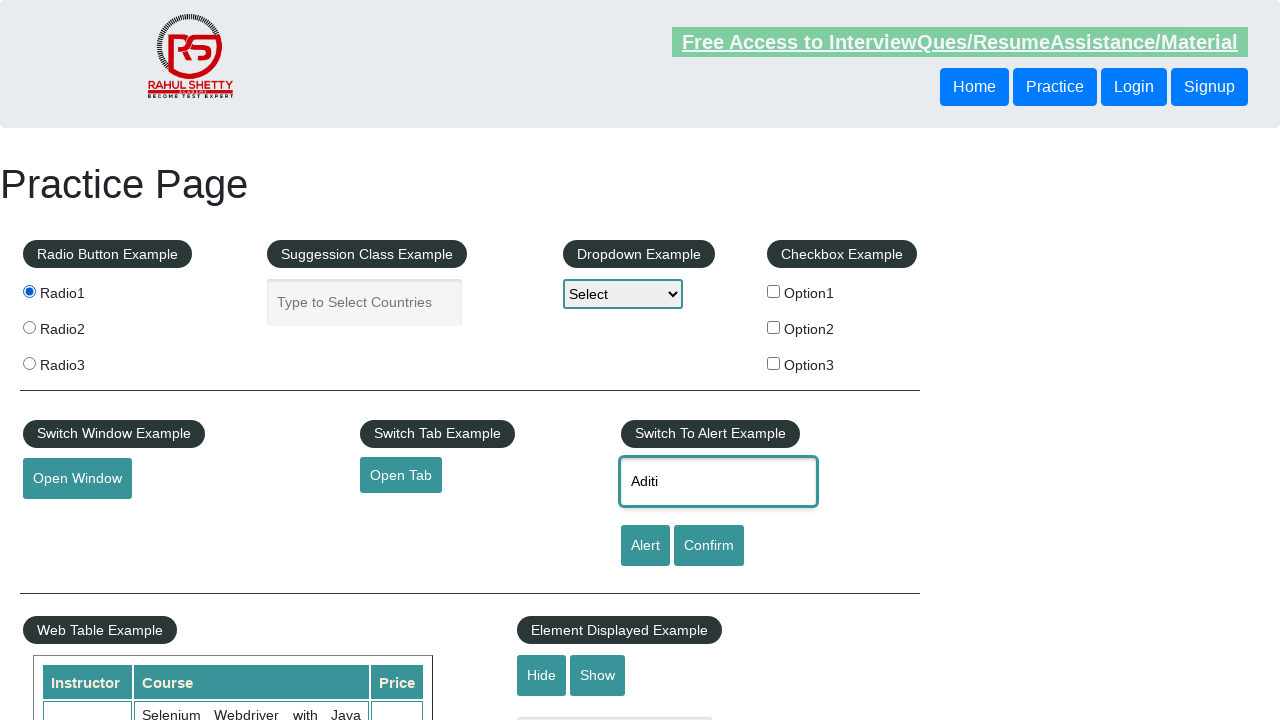

Retrieved text from table cell (row 5, column 2)
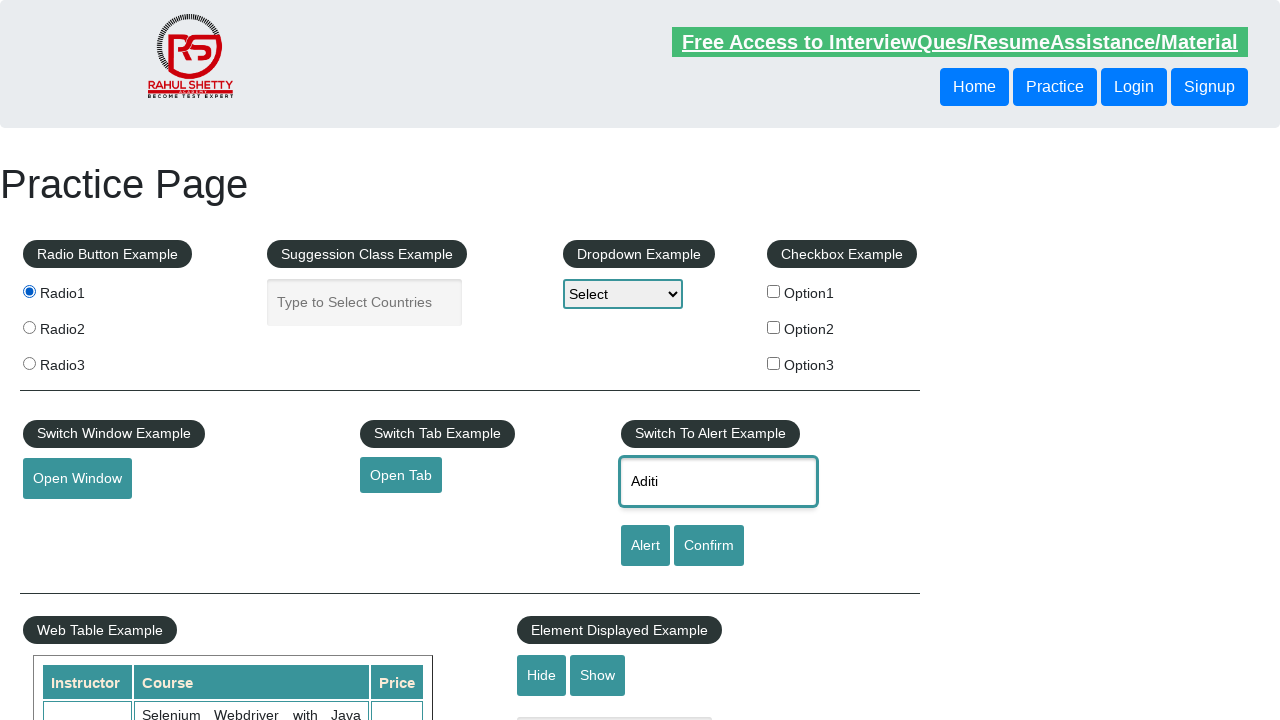

Clicked checkbox at index 0 at (774, 291) on xpath=//input[@type='checkbox'] >> nth=0
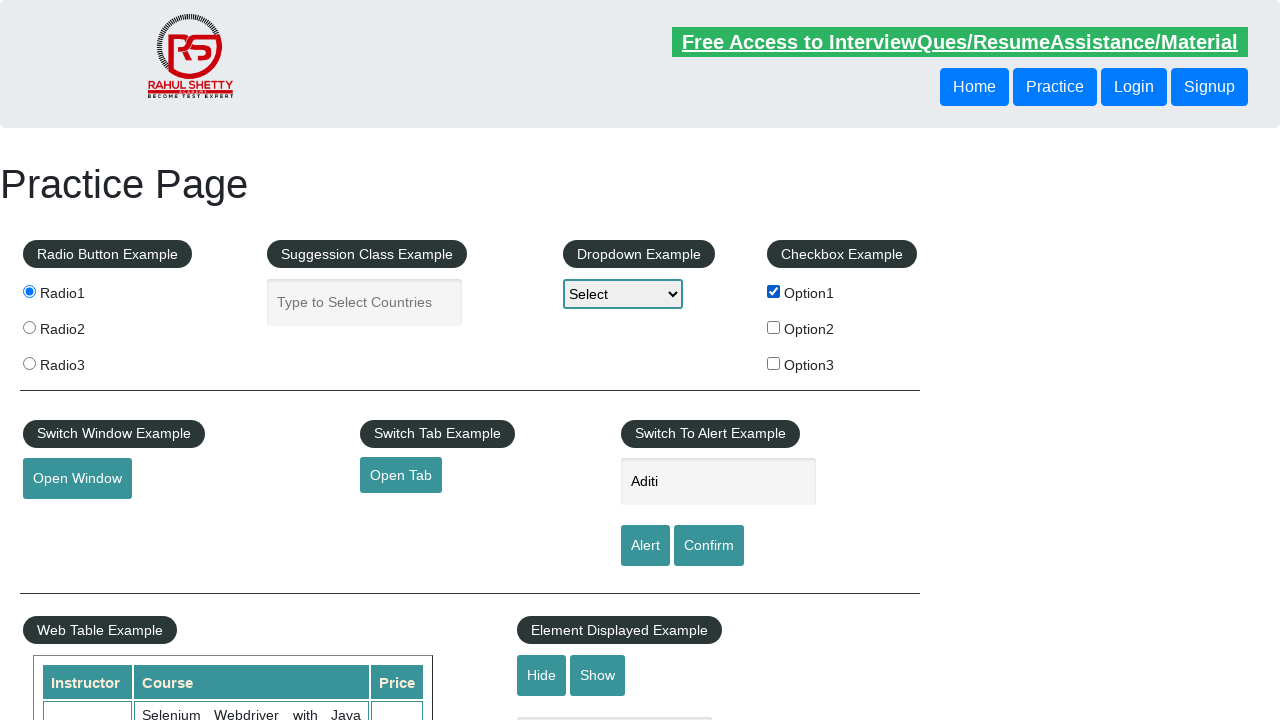

Clicked checkbox at index 2 at (774, 363) on xpath=//input[@type='checkbox'] >> nth=2
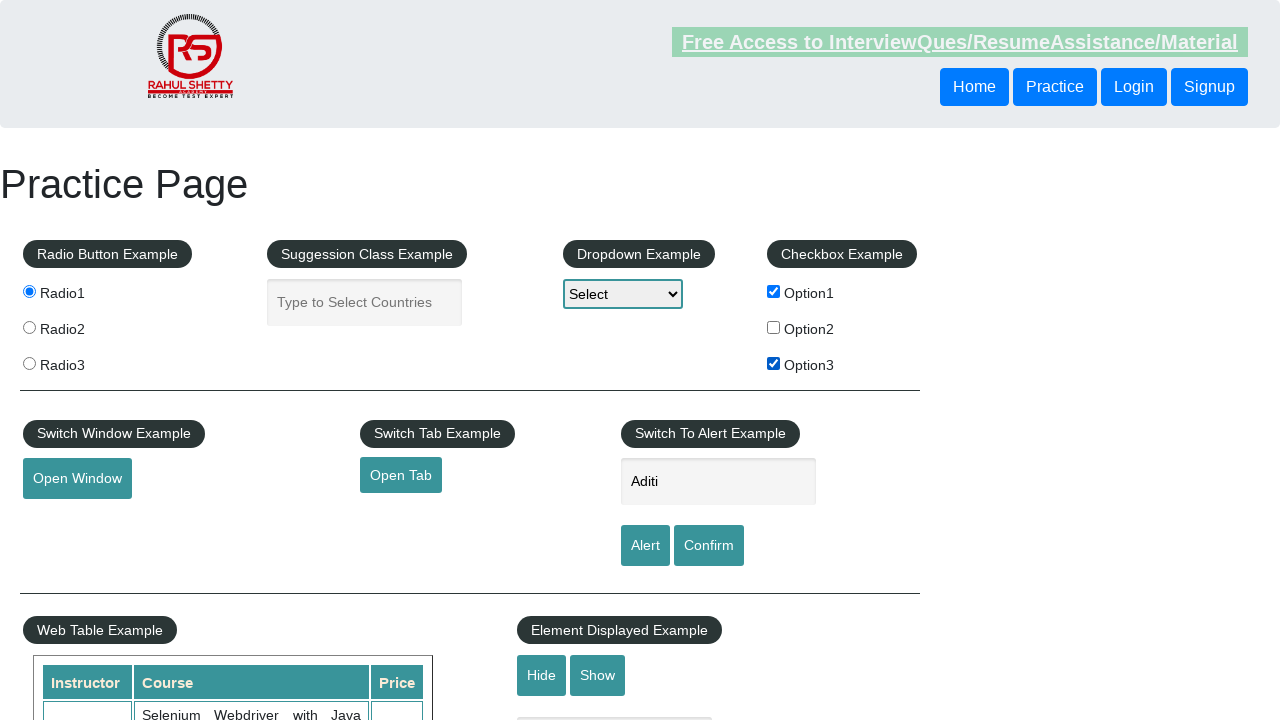

Selected 'Option3' from dropdown by visible text on #dropdown-class-example
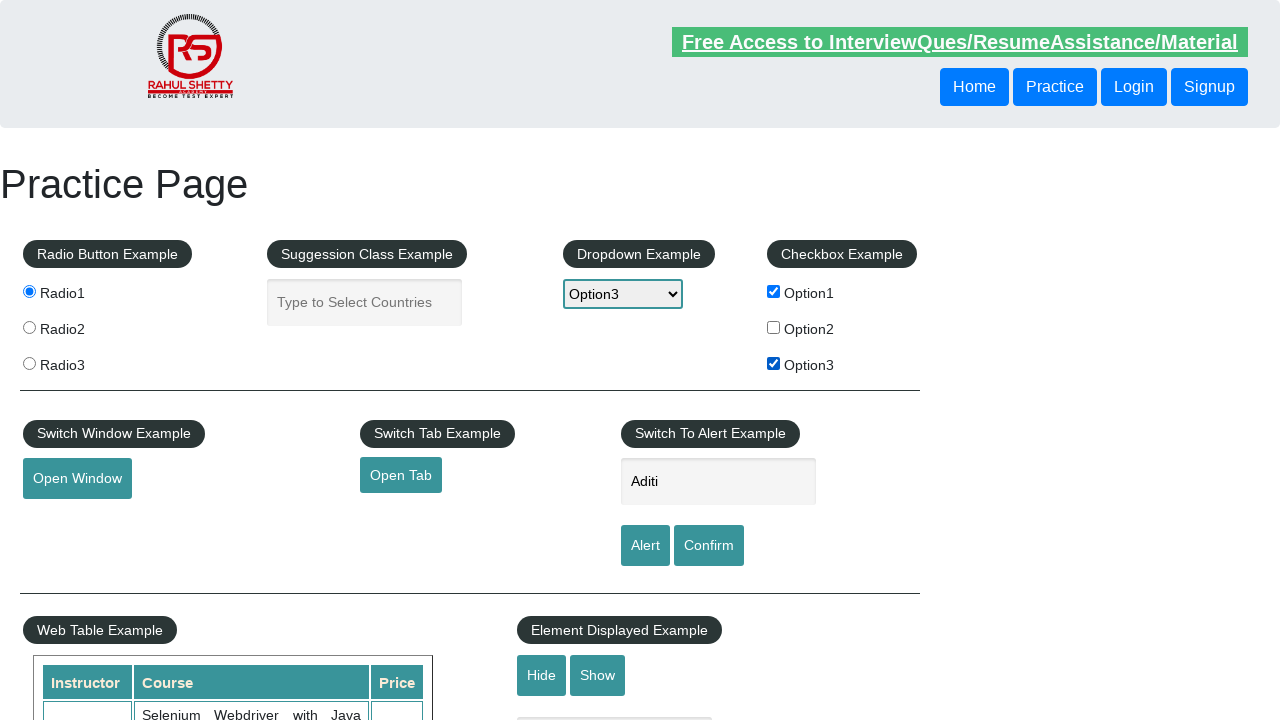

Selected dropdown option at index 2 on #dropdown-class-example
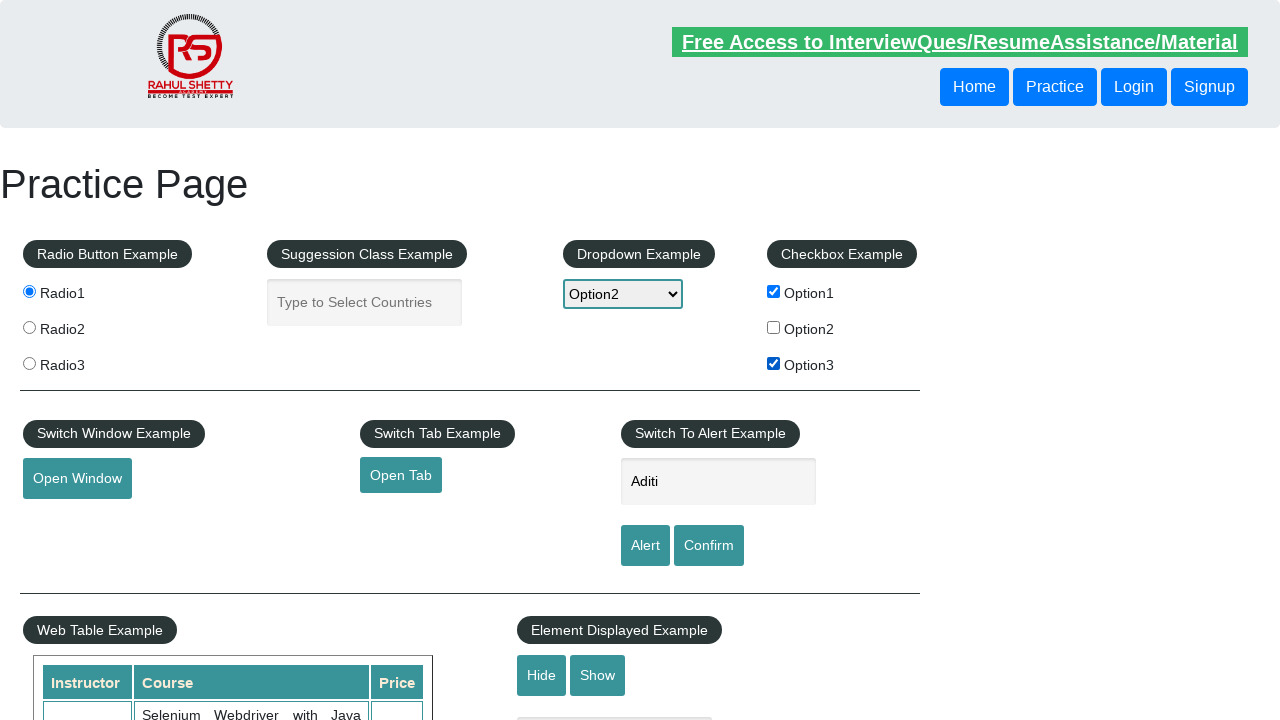

Selected 'option1' from dropdown by value on #dropdown-class-example
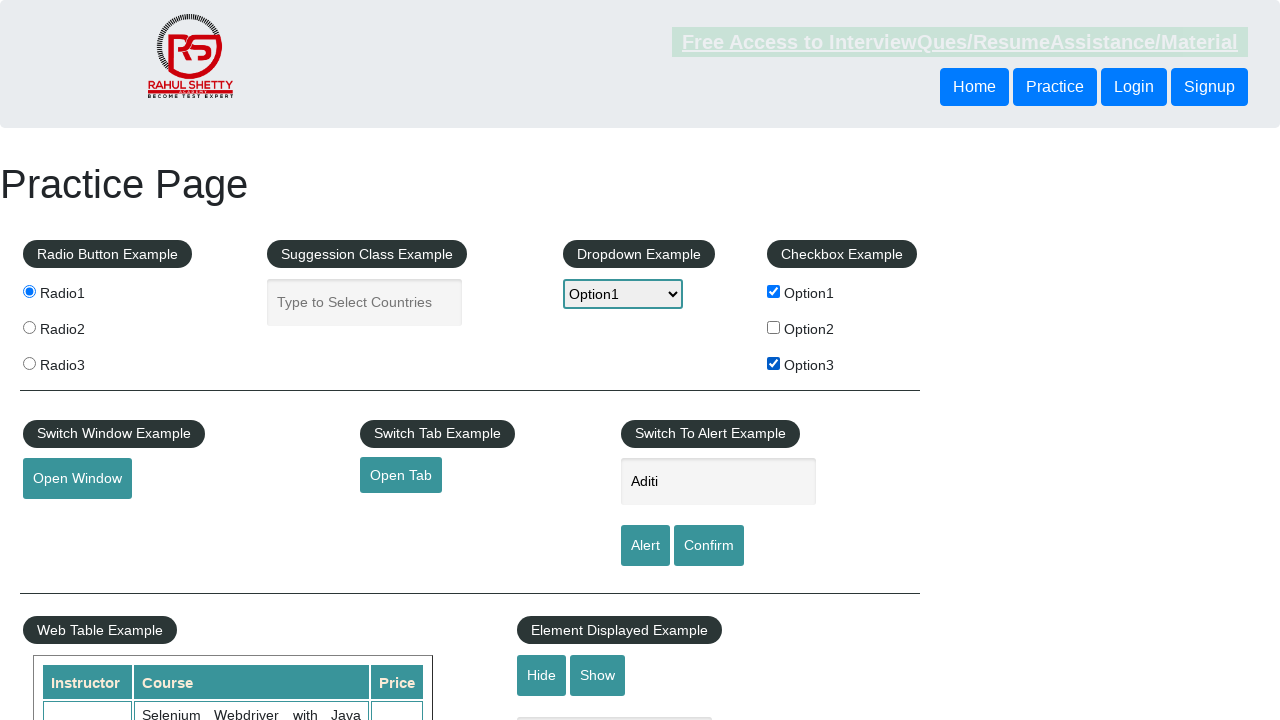

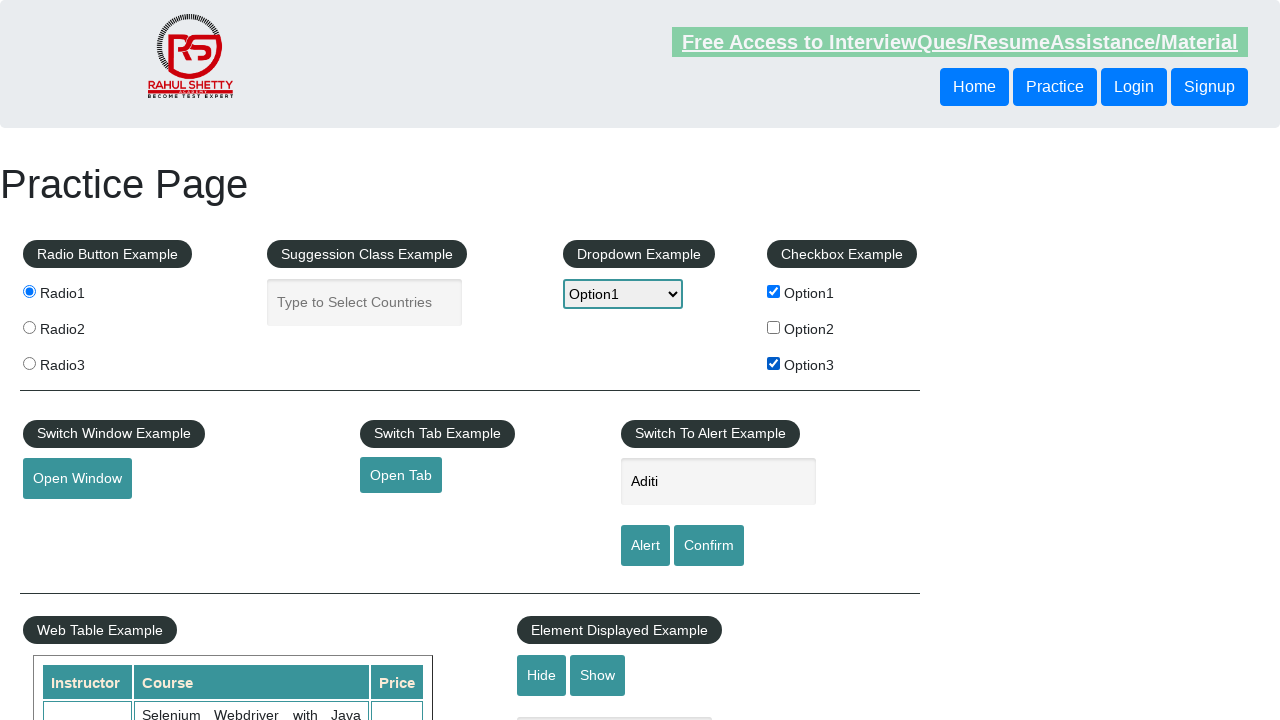